Navigates to Demo Tables and extracts all first names from table1

Starting URL: http://automationbykrishna.com

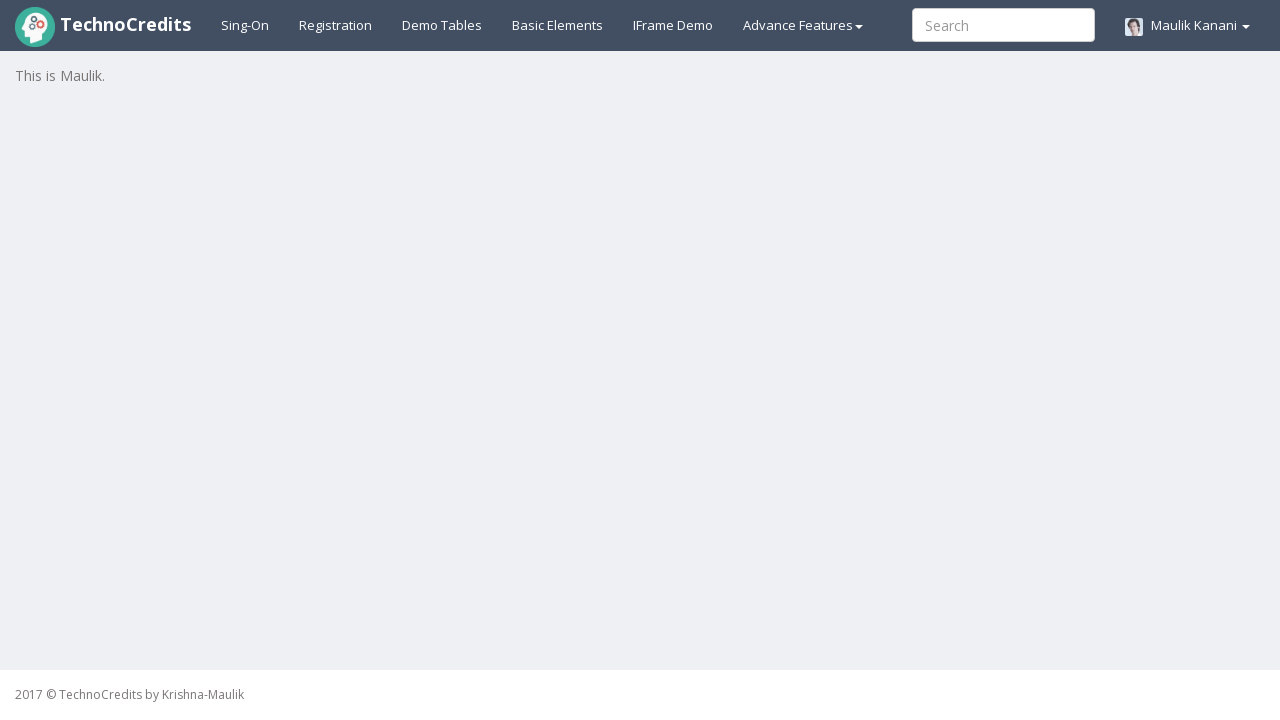

Navigated to http://automationbykrishna.com
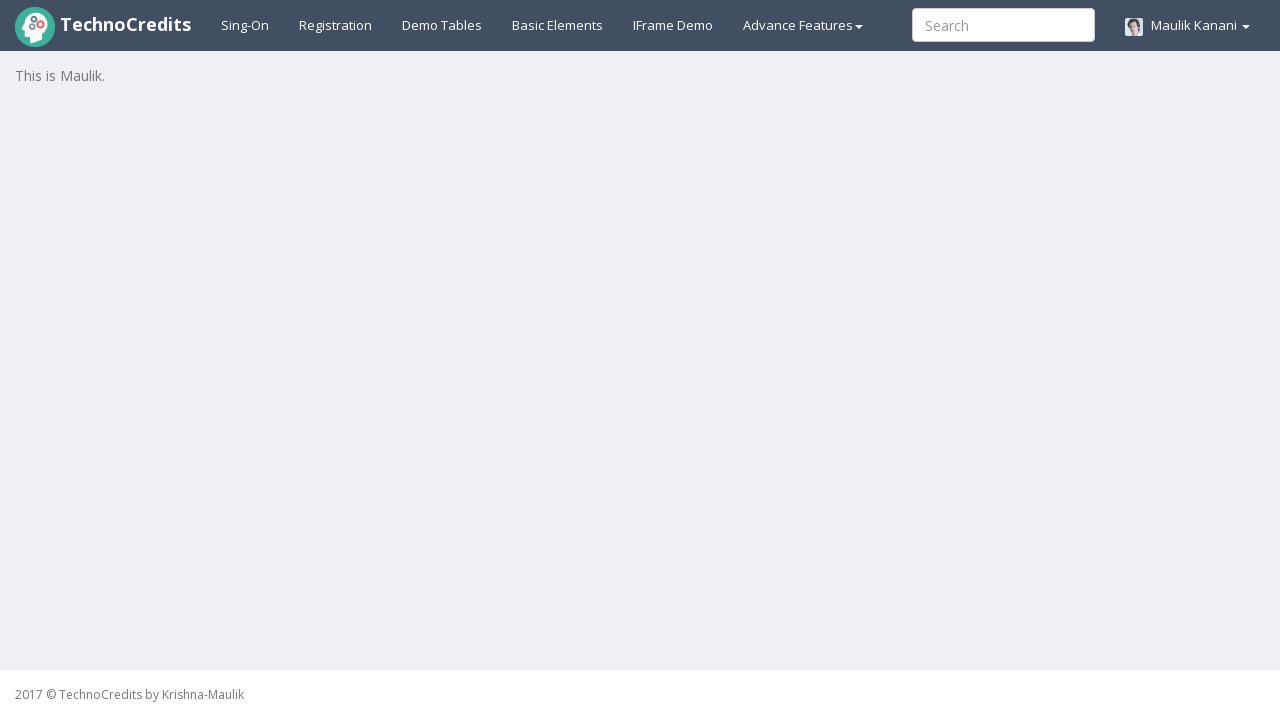

Clicked on Demo Tables link at (442, 25) on text=Demo Tables
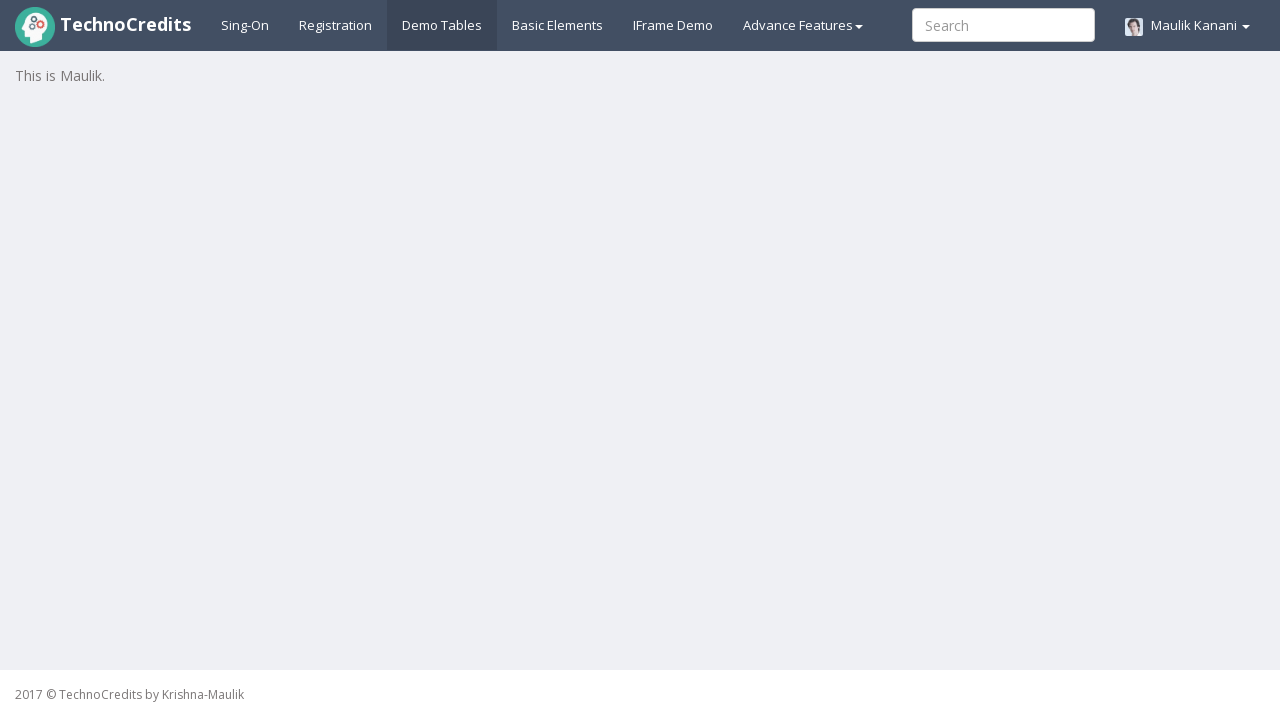

Table1 loaded successfully
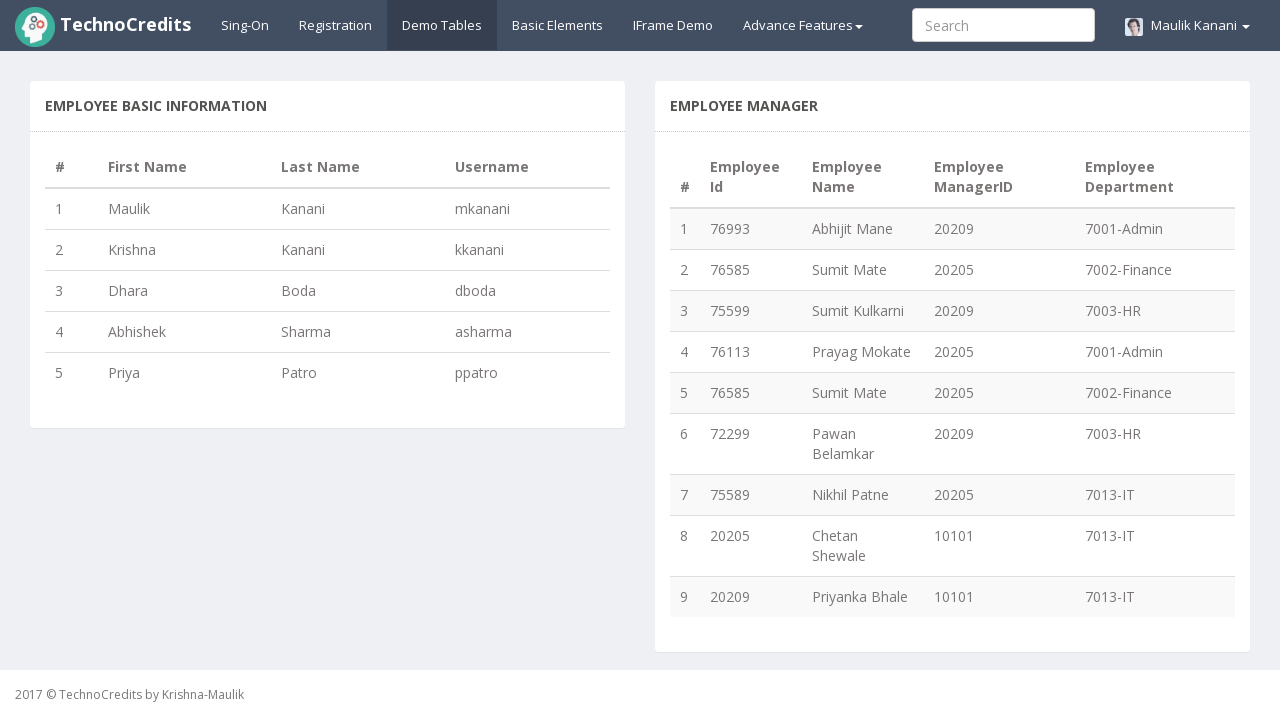

Counted 5 rows in table1
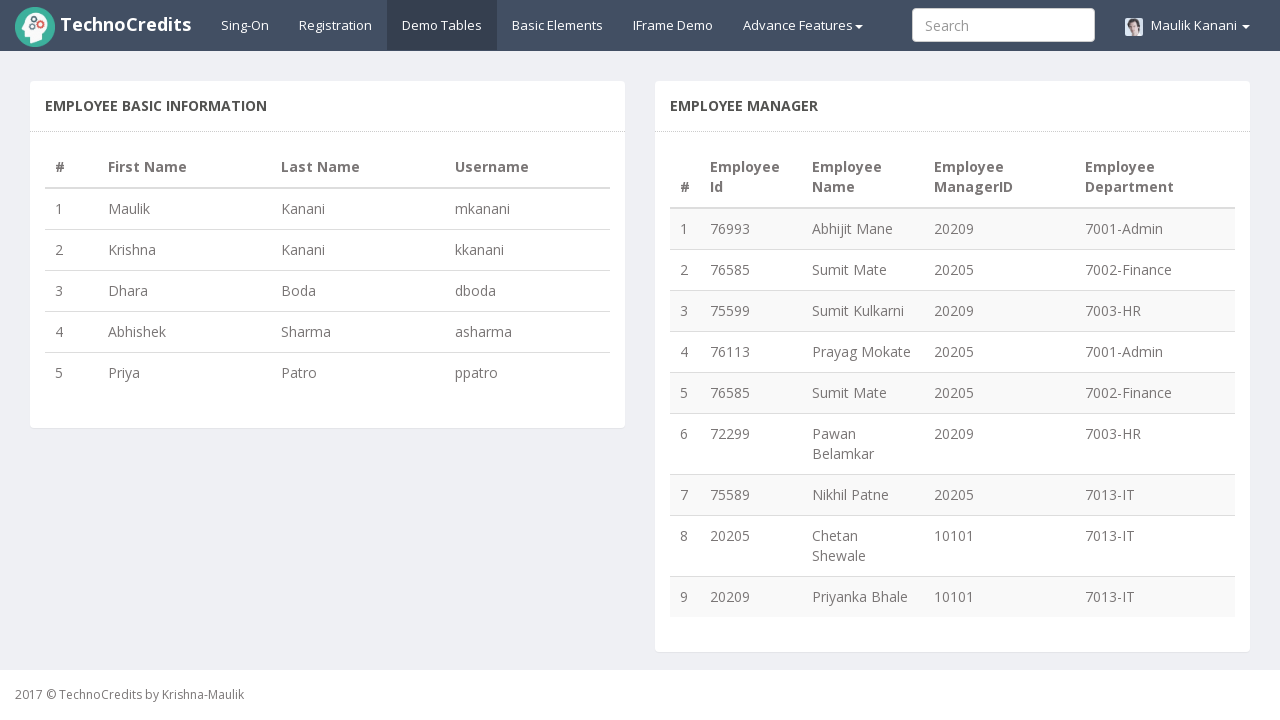

Extracted first name 'Maulik' from row 1
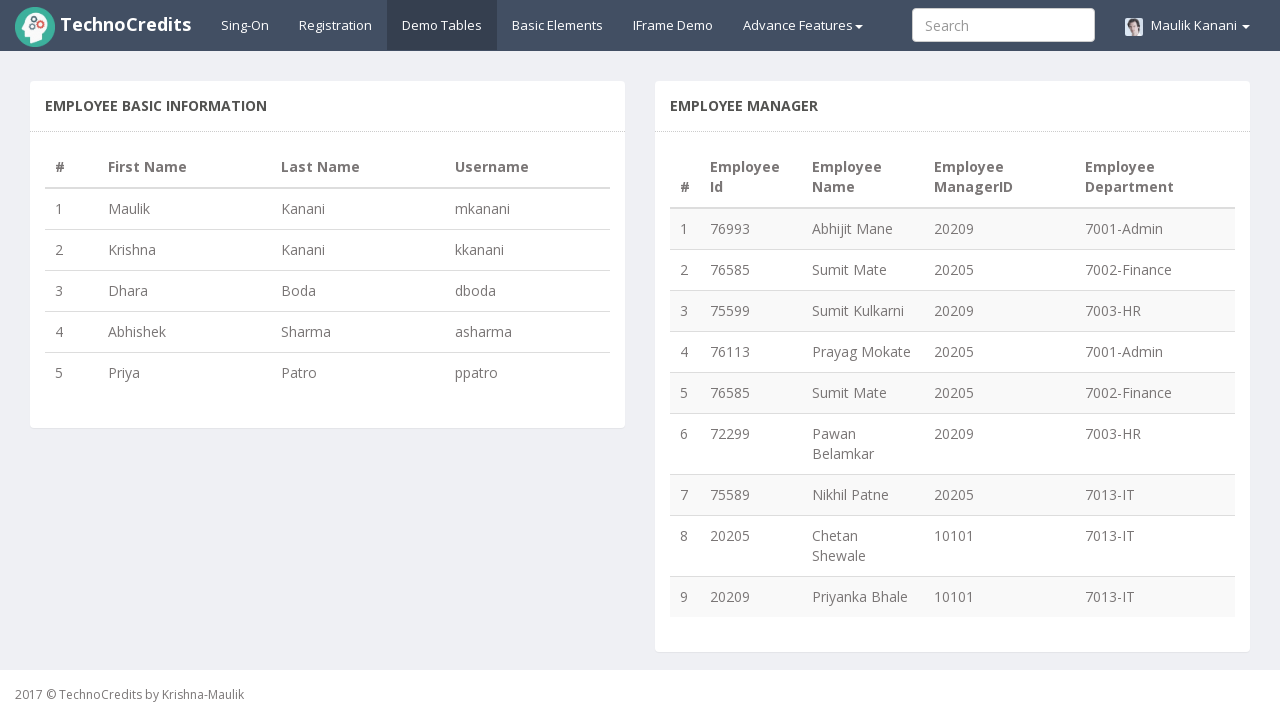

Extracted first name 'Krishna' from row 2
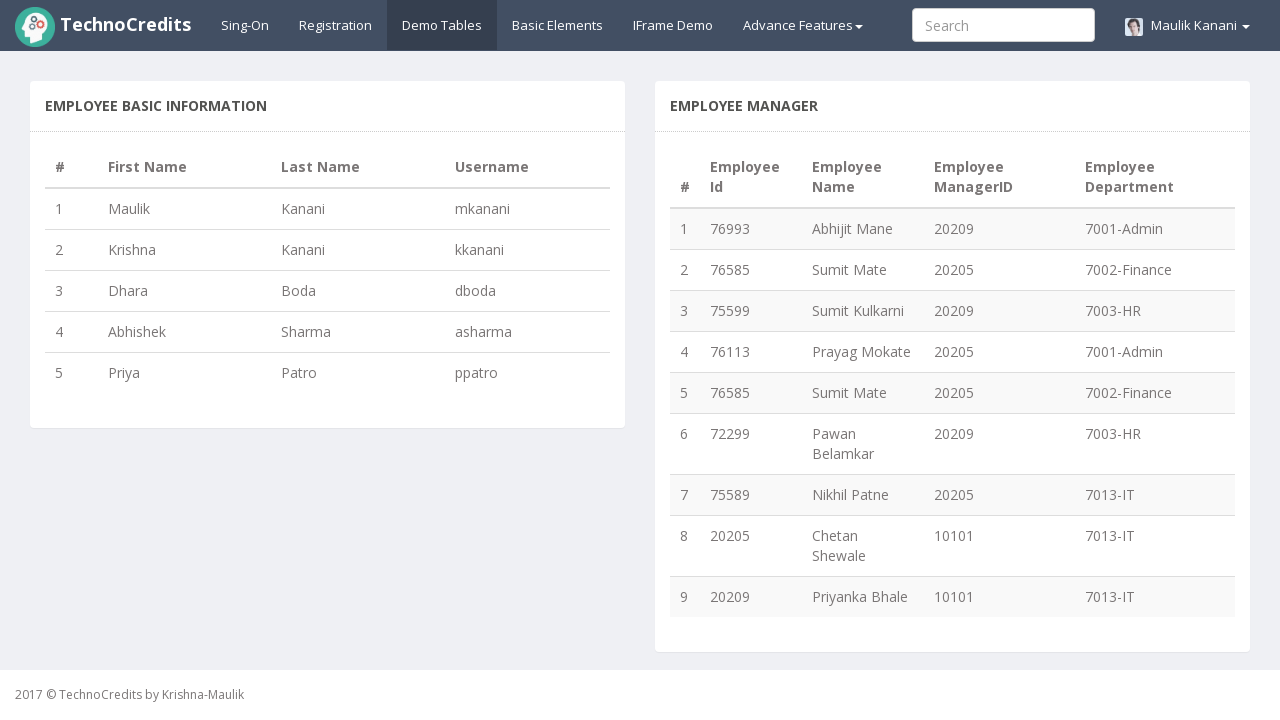

Extracted first name 'Dhara' from row 3
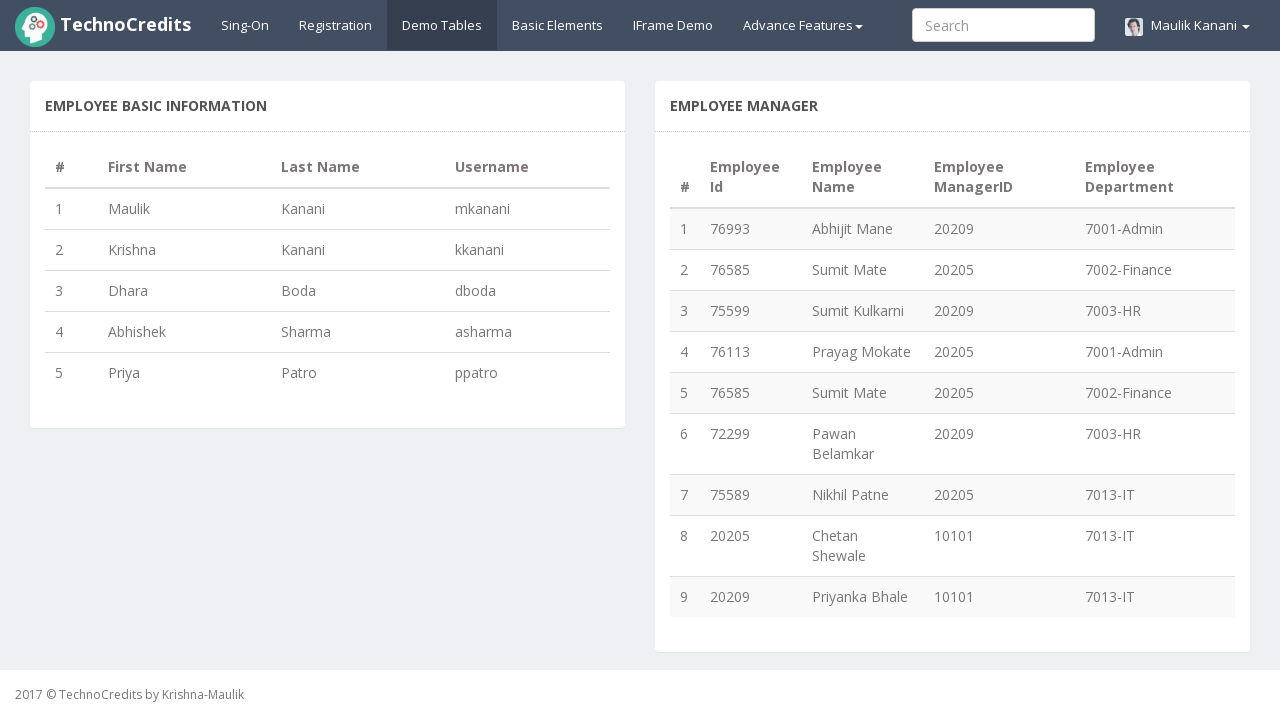

Extracted first name 'Abhishek' from row 4
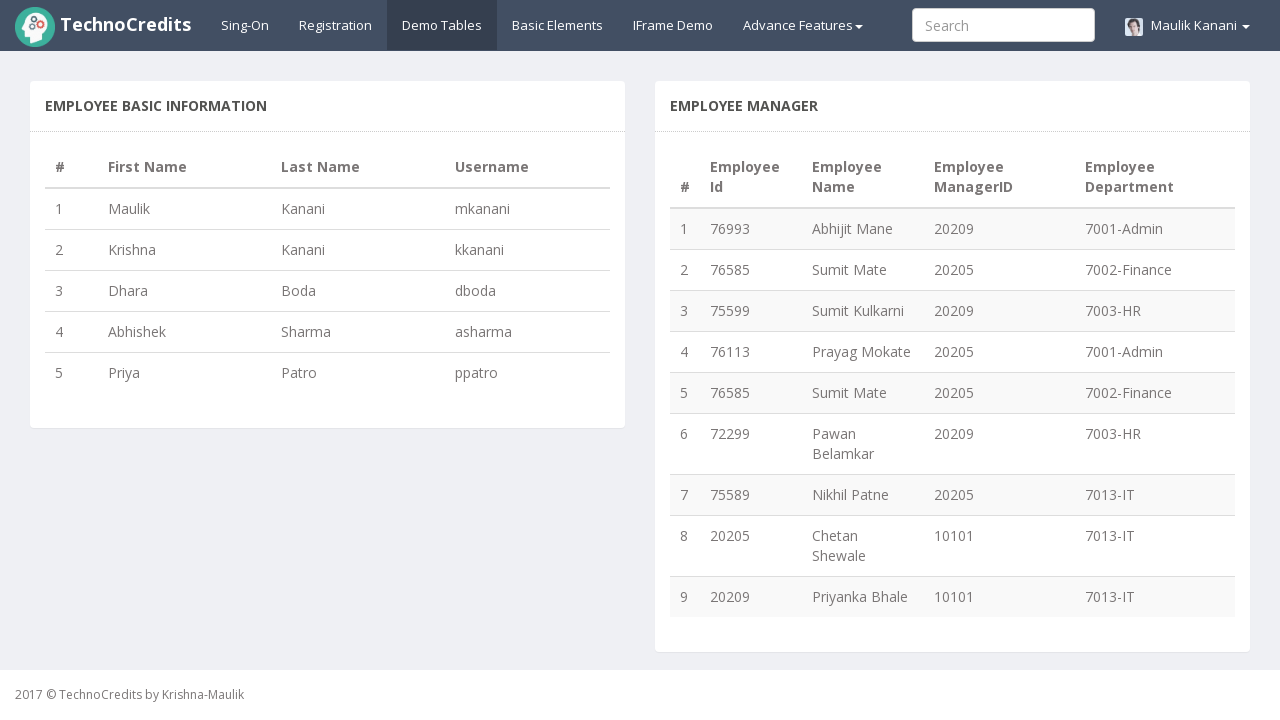

Extracted first name 'Priya' from row 5
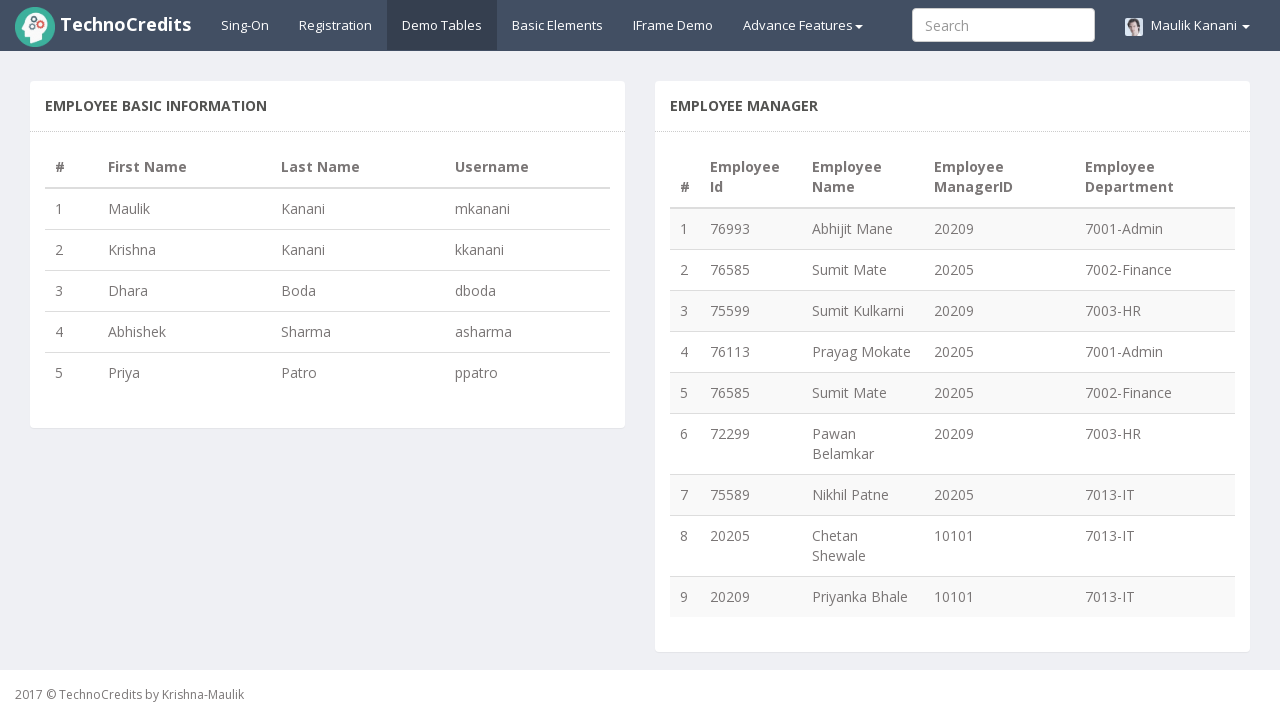

Successfully extracted all first names: ['Maulik', 'Krishna', 'Dhara', 'Abhishek', 'Priya']
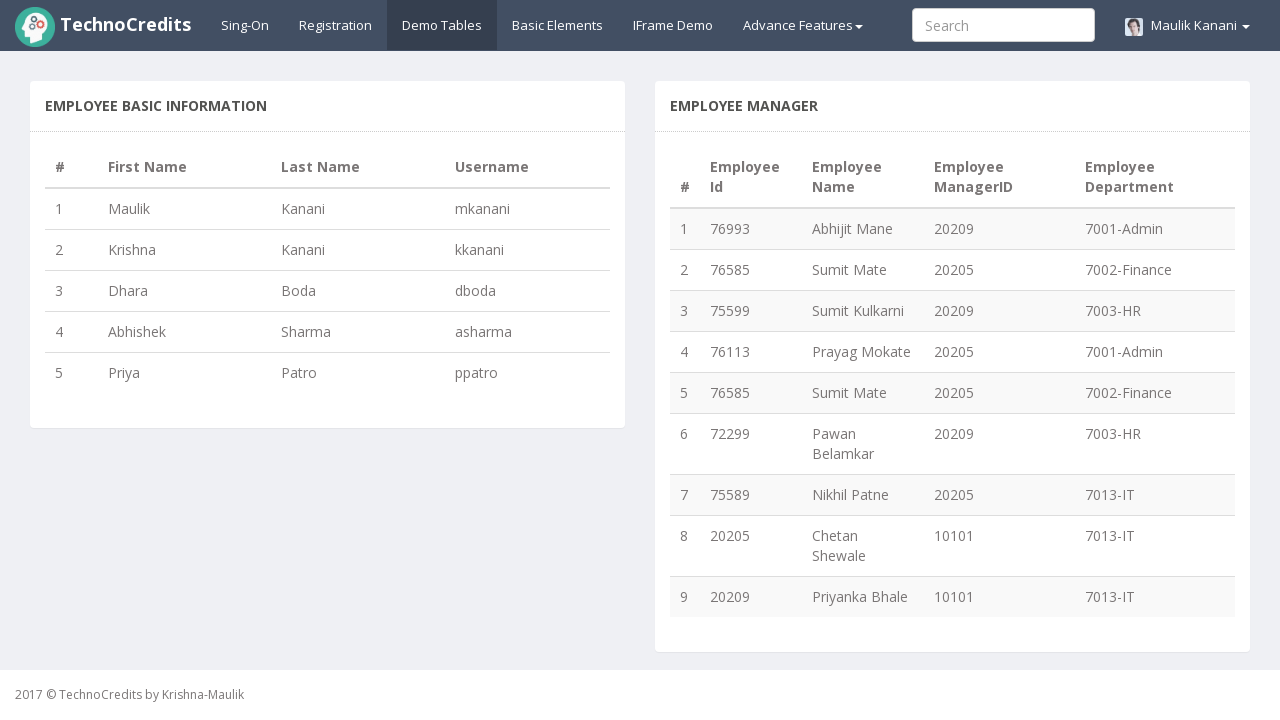

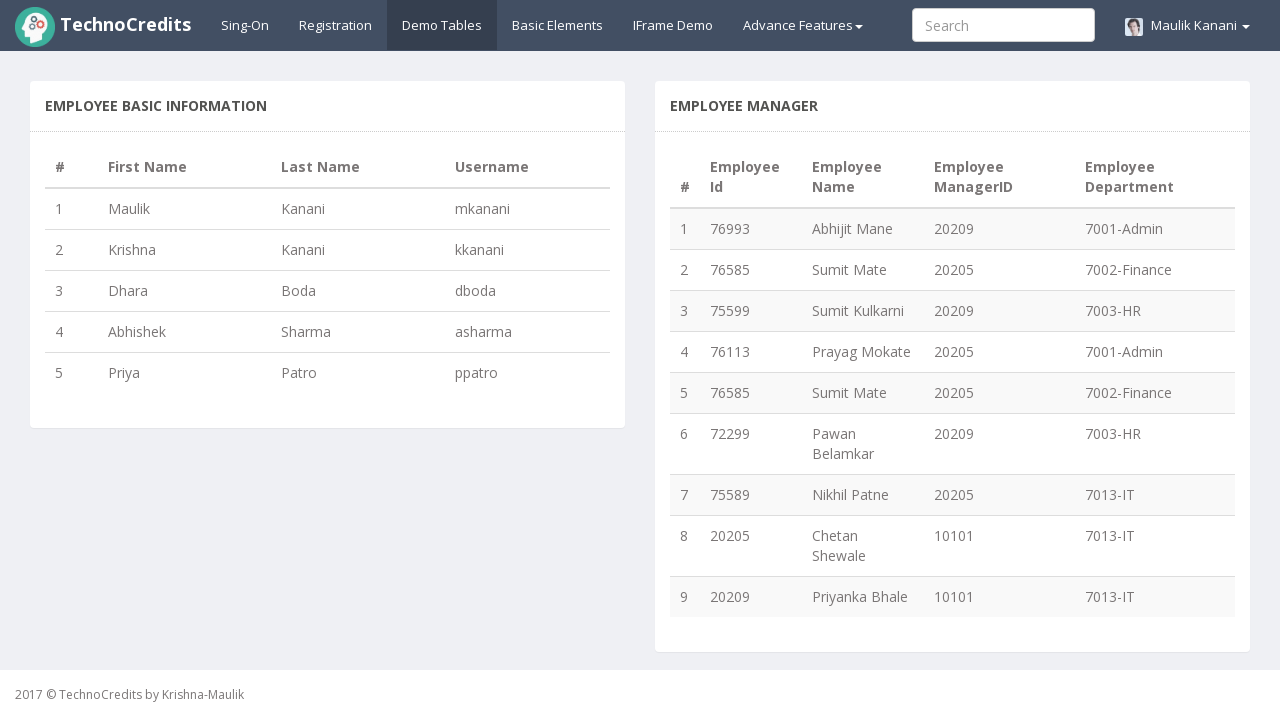